Navigates to Walla news website, refreshes the page, and verifies the URL remains the same after refresh

Starting URL: http://www.walla.co.il/

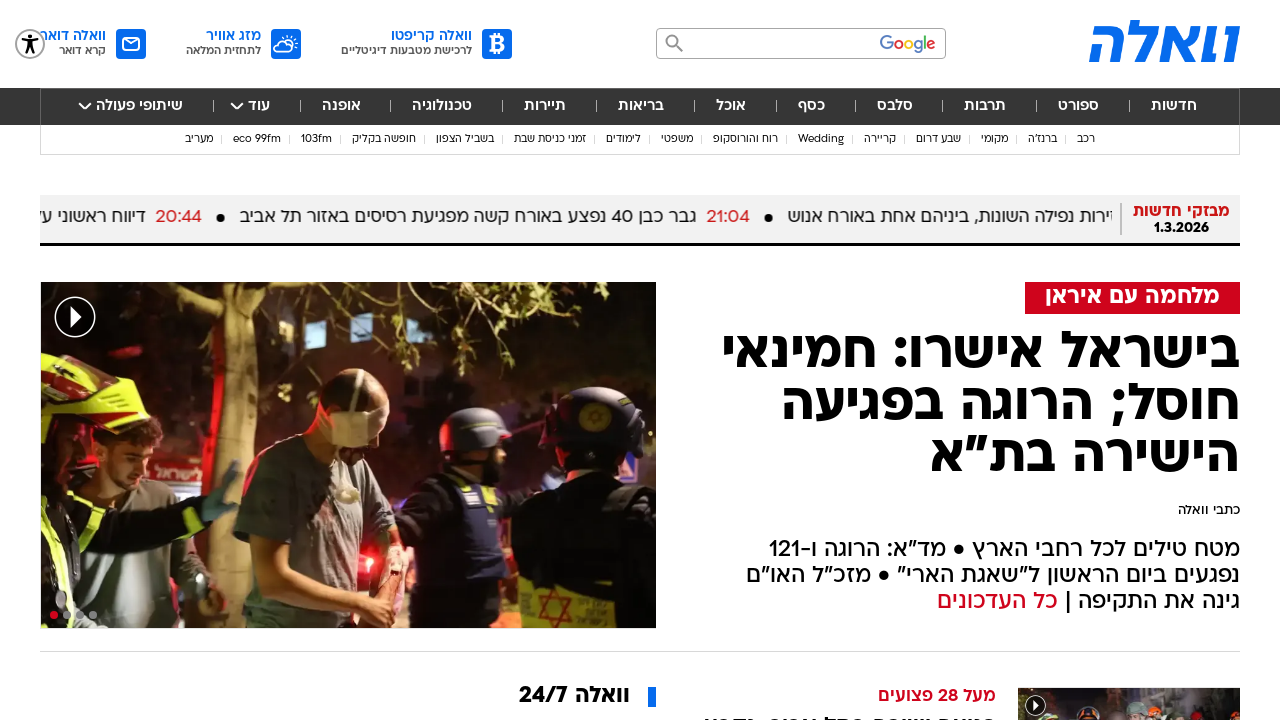

Stored current URL from Walla news website
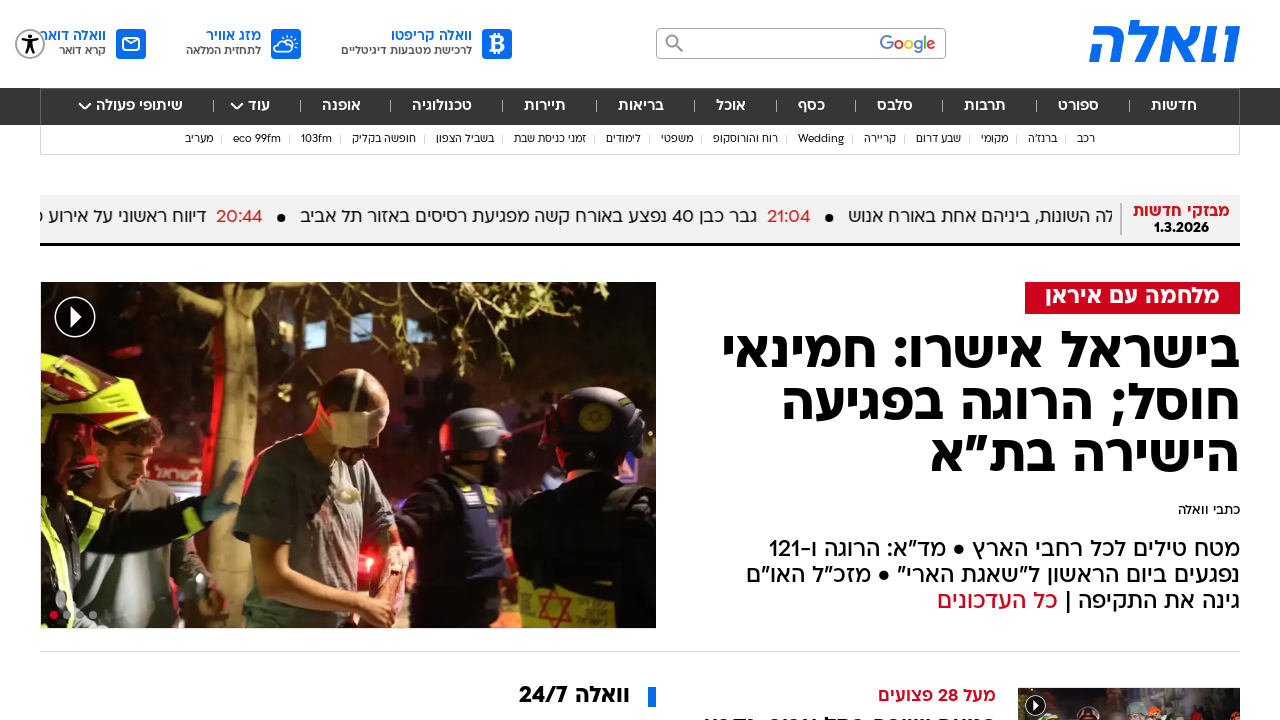

Refreshed the page
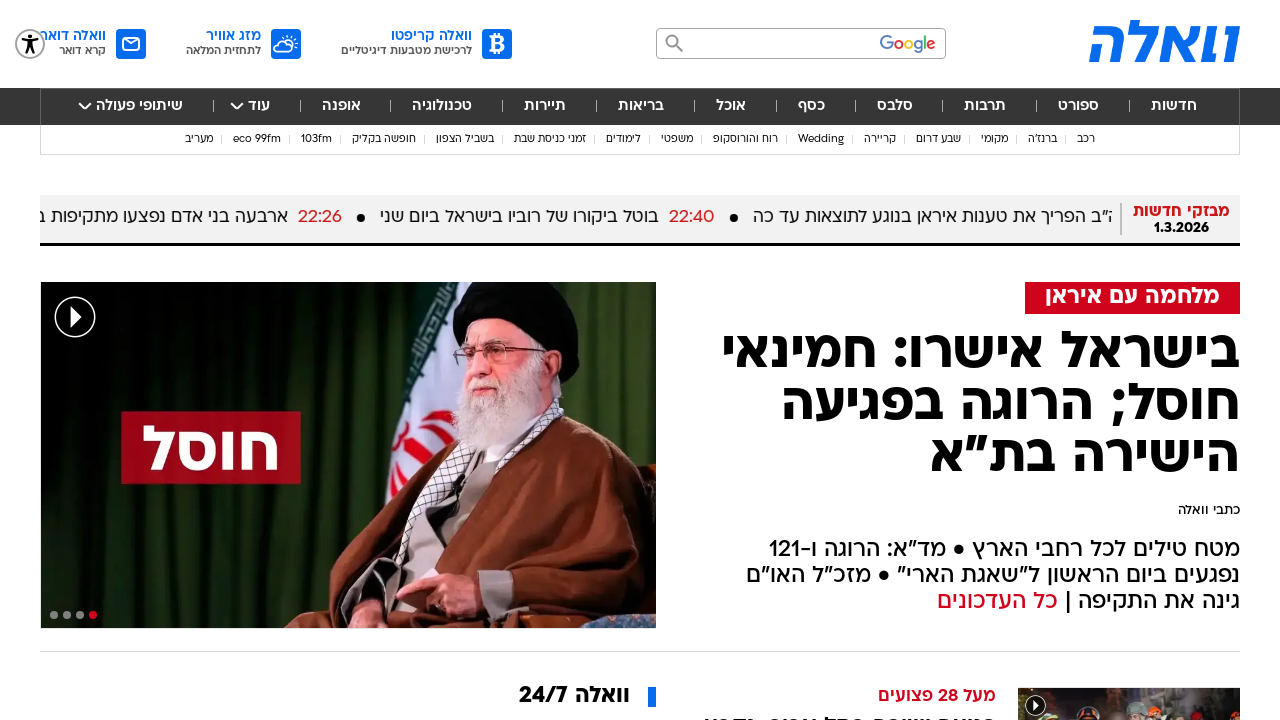

Verified that URL remained the same after page refresh
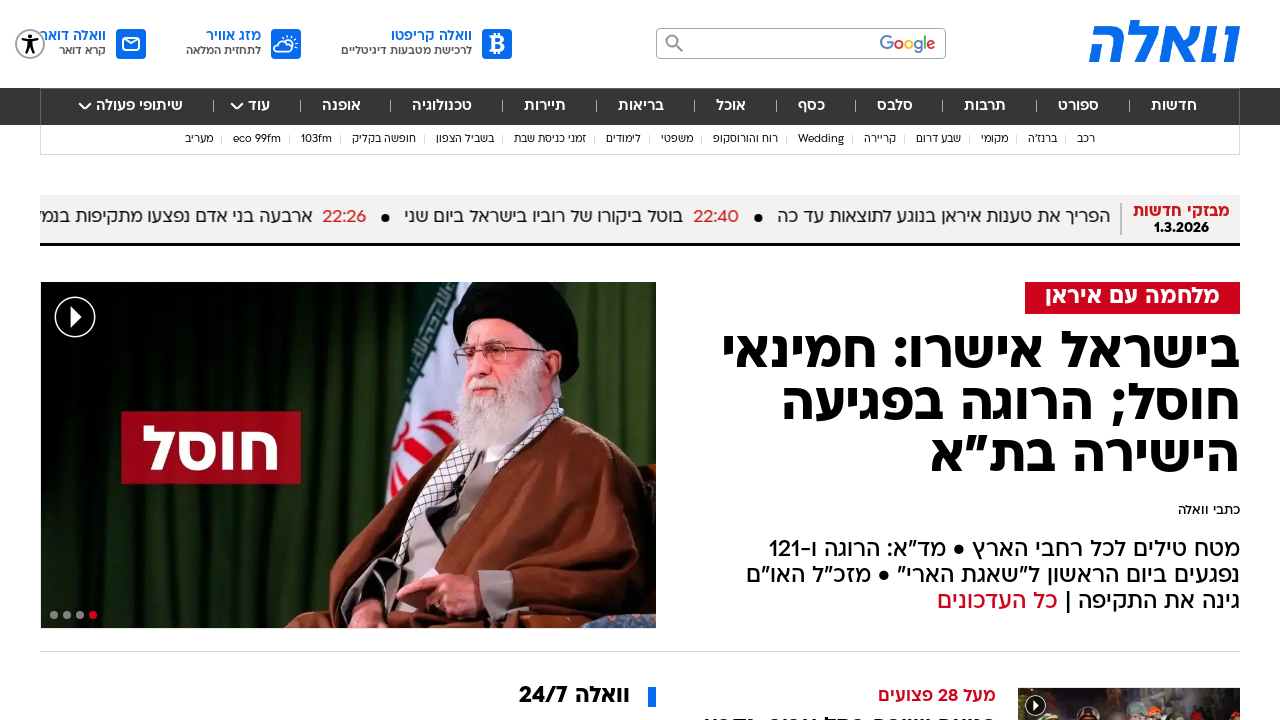

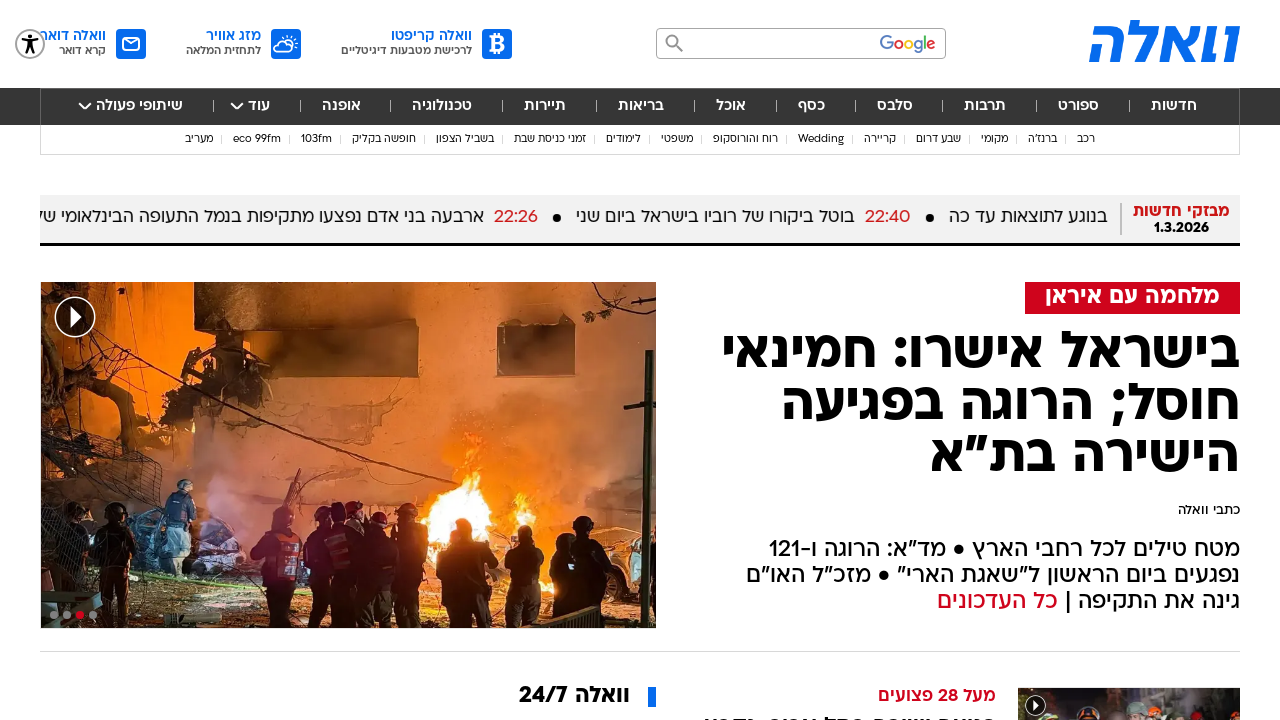